Tests a verification flow by clicking a verify button and checking that a success message appears on the page.

Starting URL: http://suninjuly.github.io/wait1.html

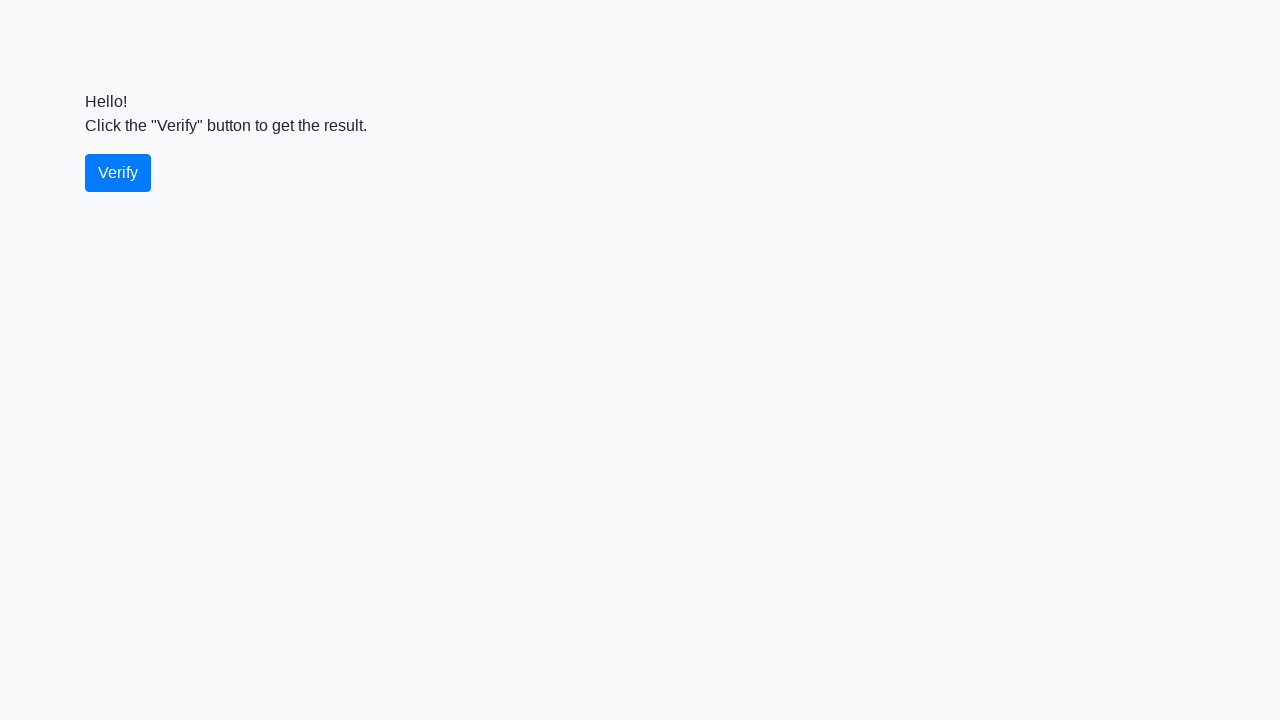

Clicked the verify button at (118, 173) on #verify
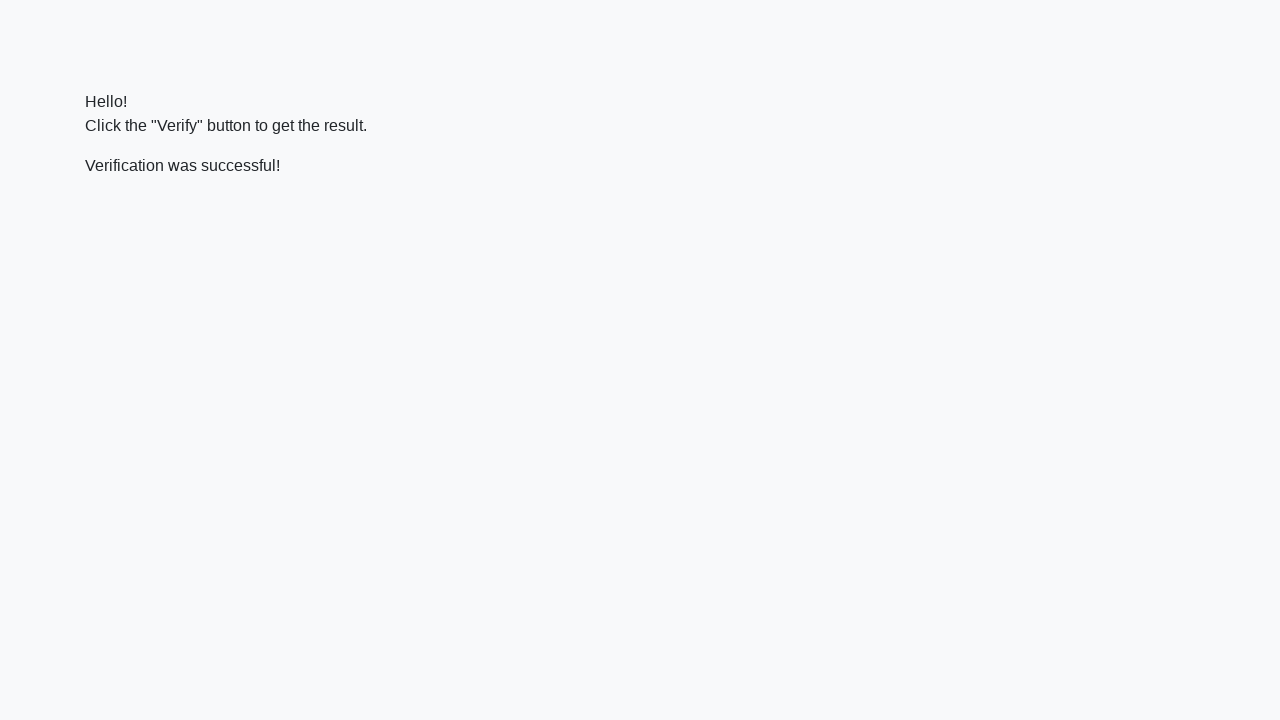

Success message element is now visible
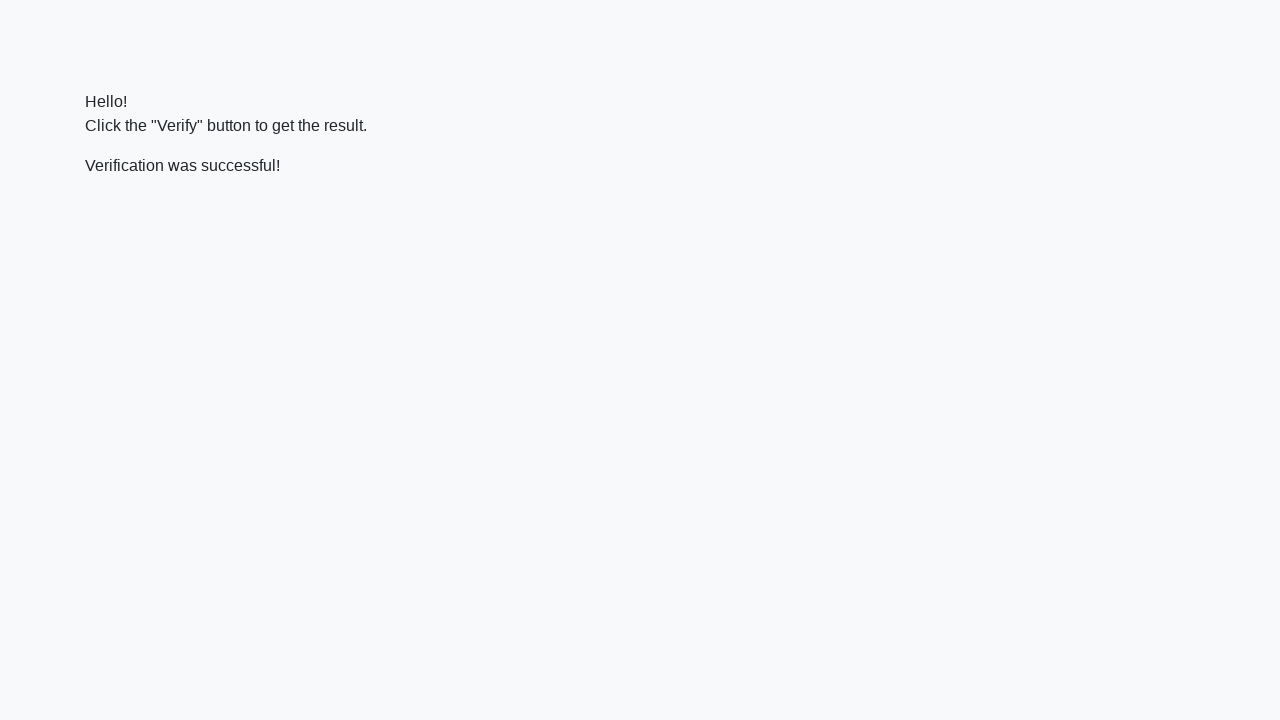

Verified that success message contains 'successful'
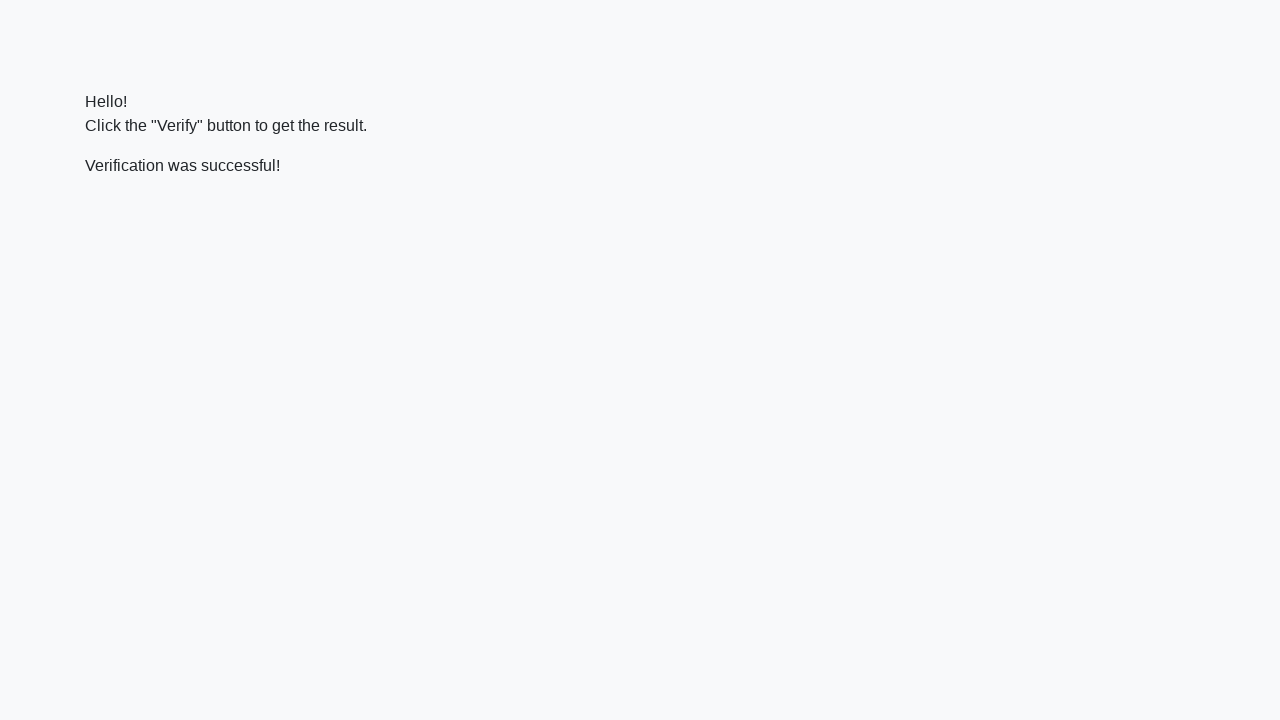

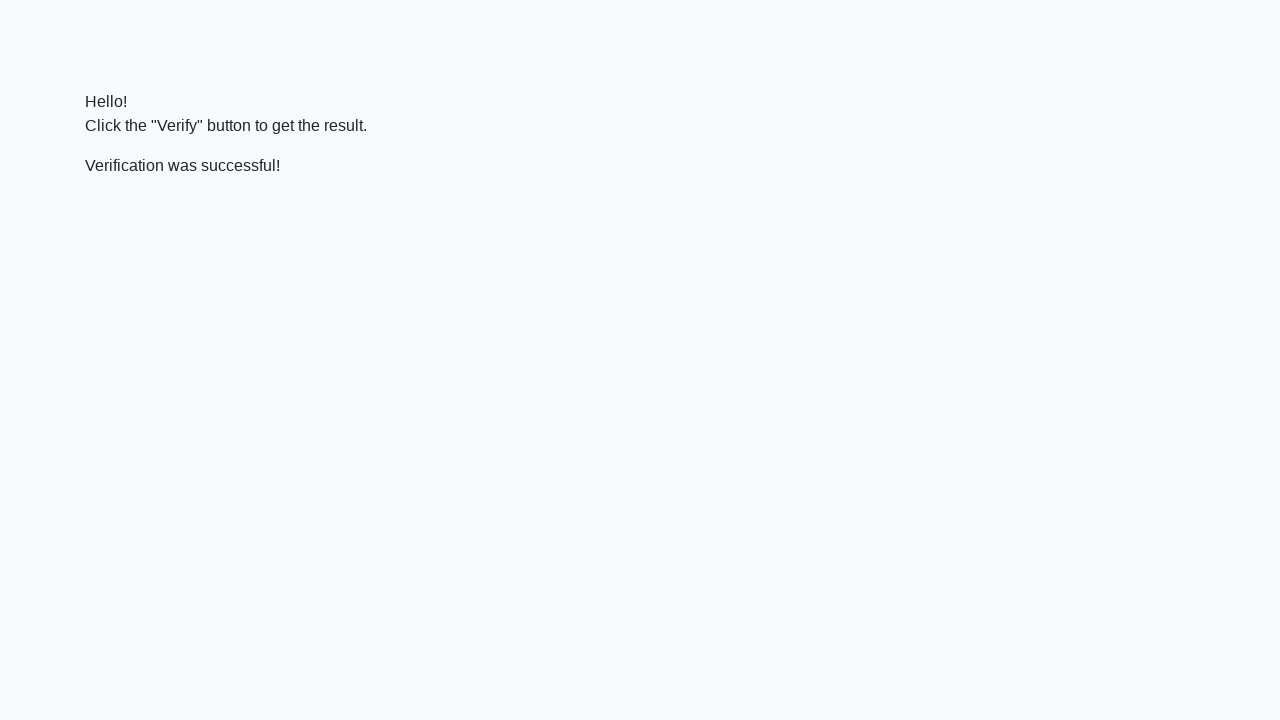